Navigates to the Jobs page by clicking on a menu item and verifies the page title

Starting URL: https://alchemy.hguy.co/jobs/

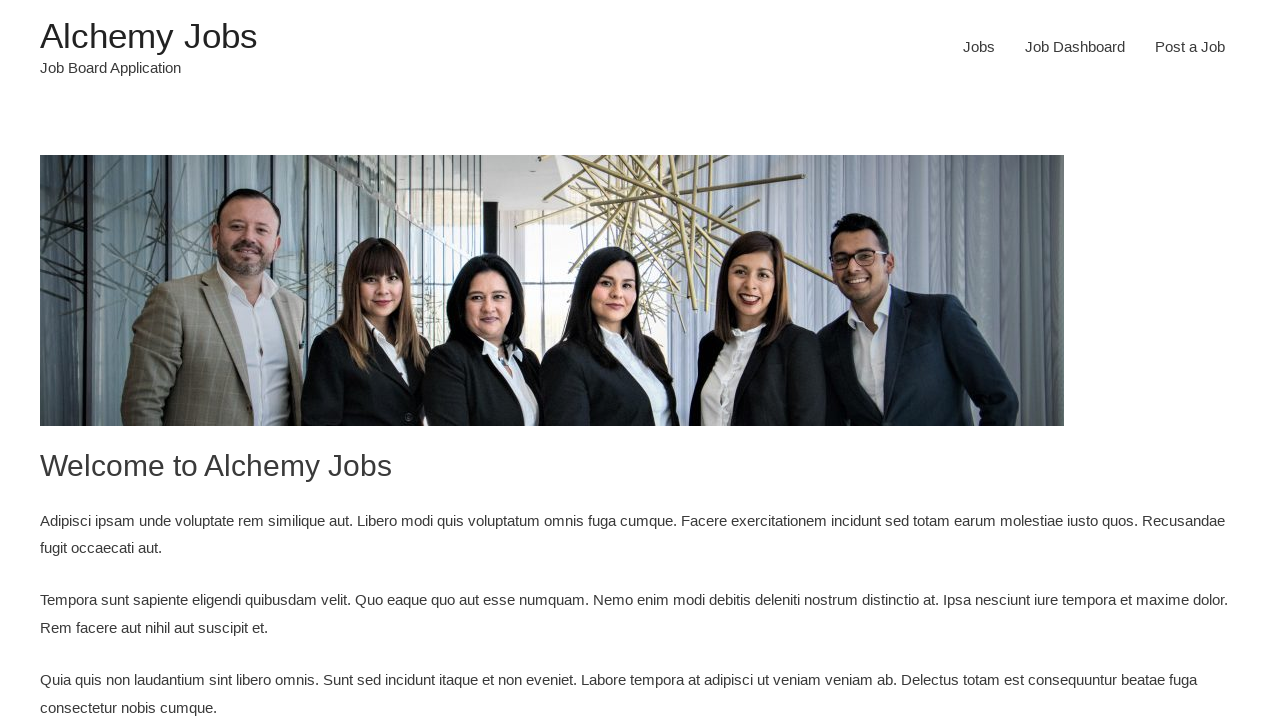

Clicked on Jobs menu item at (979, 47) on #menu-item-24
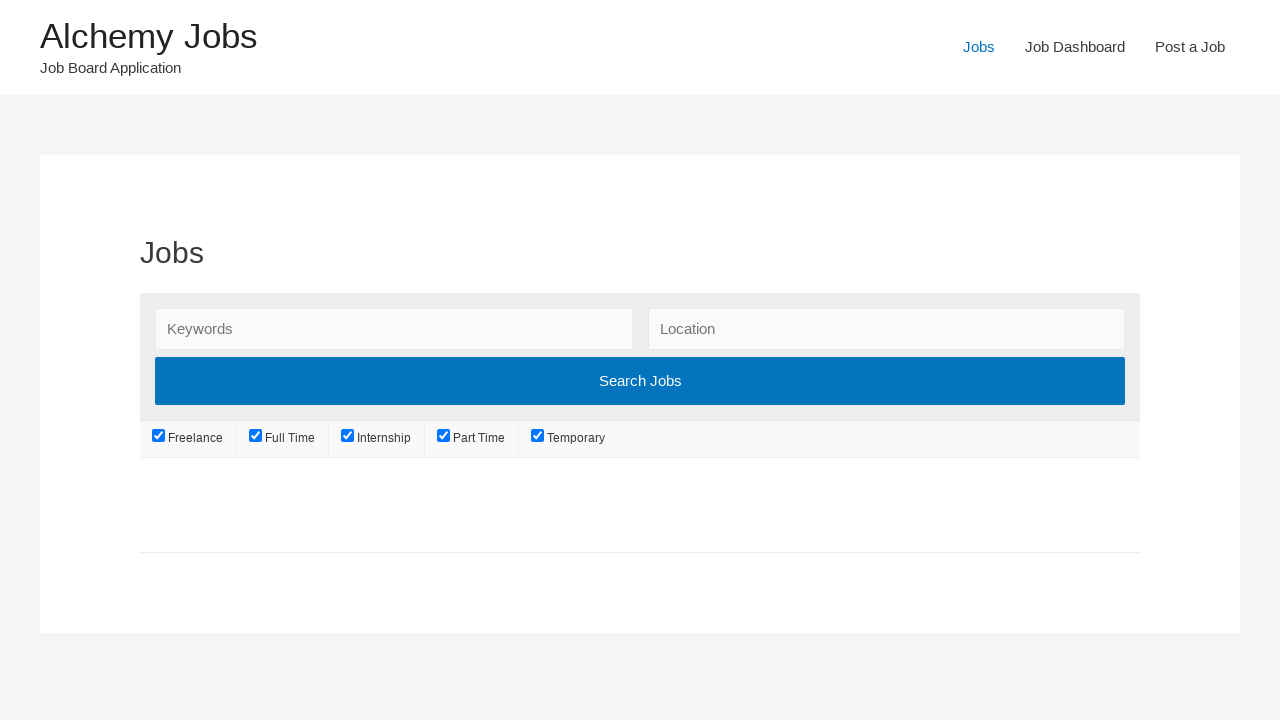

Jobs page DOM content loaded
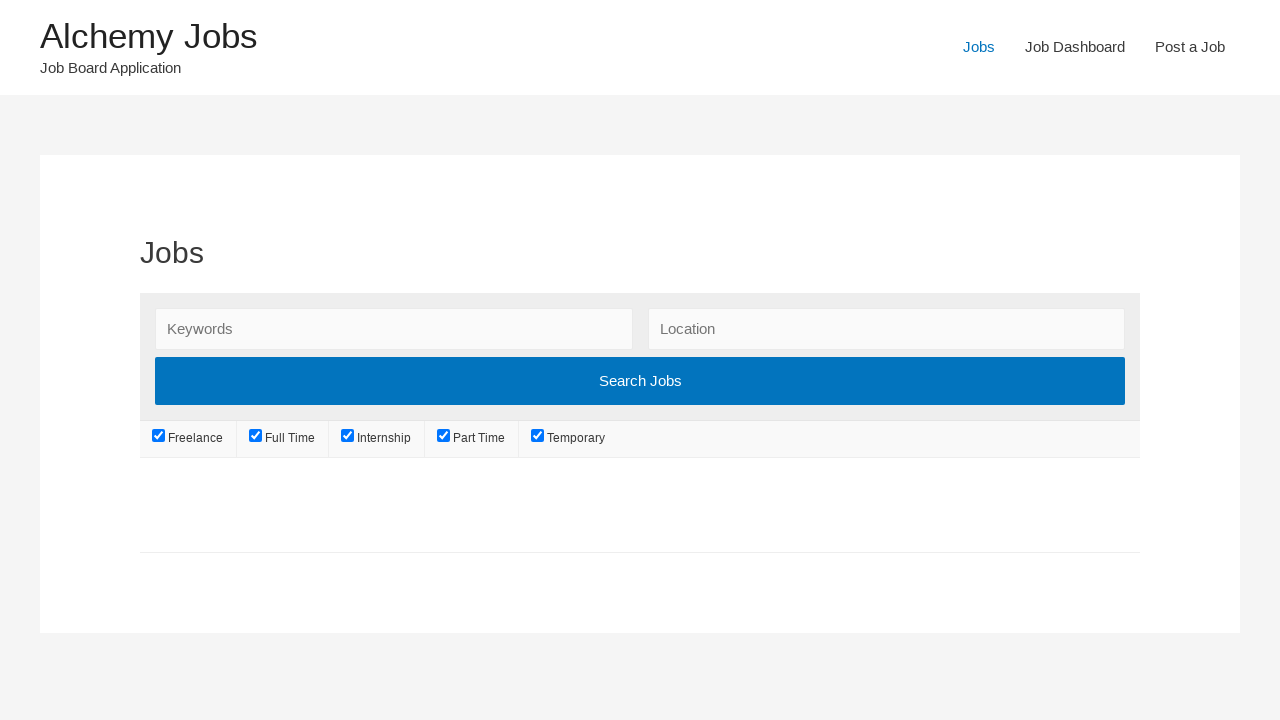

Verified page title is 'Jobs – Alchemy Jobs'
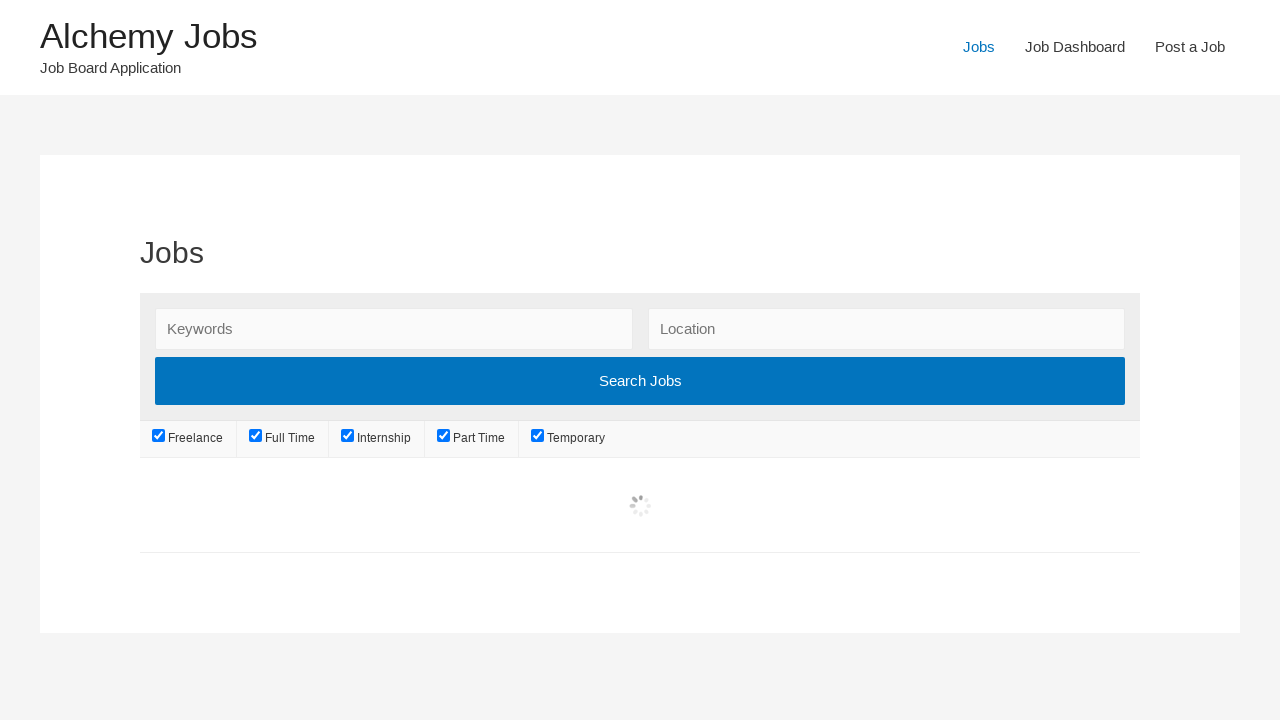

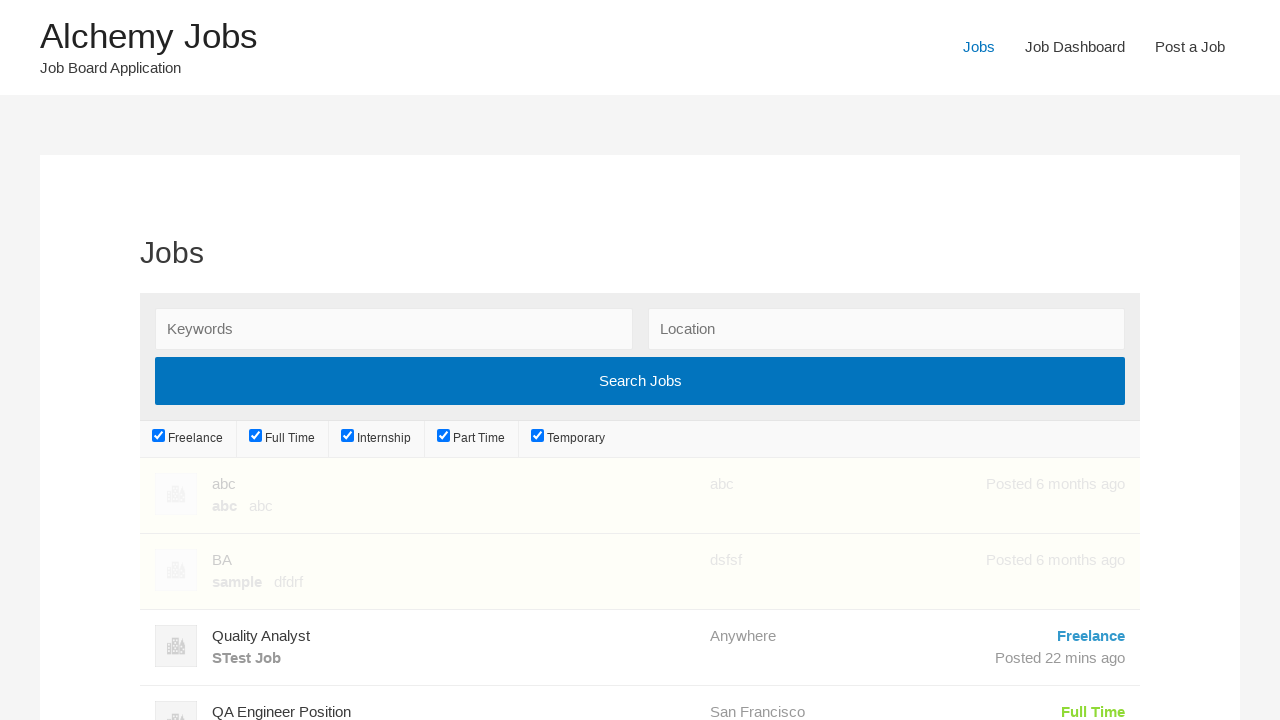